Tests focusing on form fields by setting focus to the first name and last name input fields on a practice form page.

Starting URL: https://demoqa.com/automation-practice-form

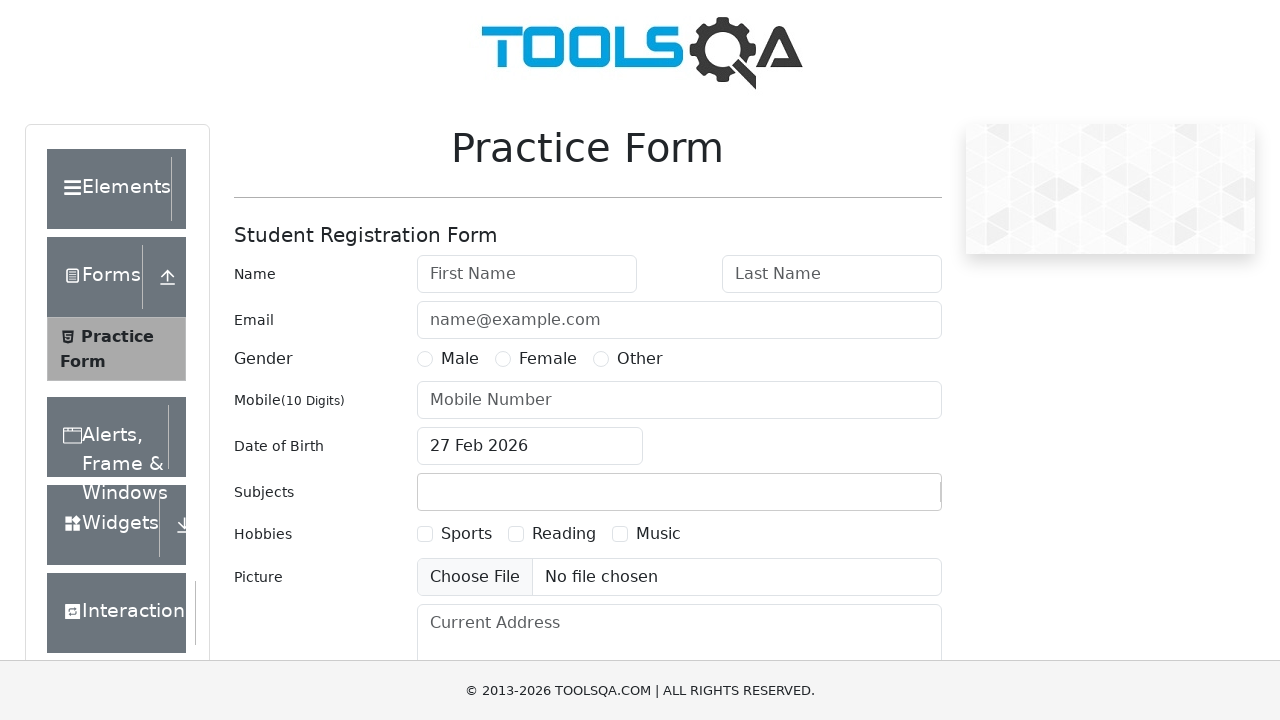

Page loaded and network idle
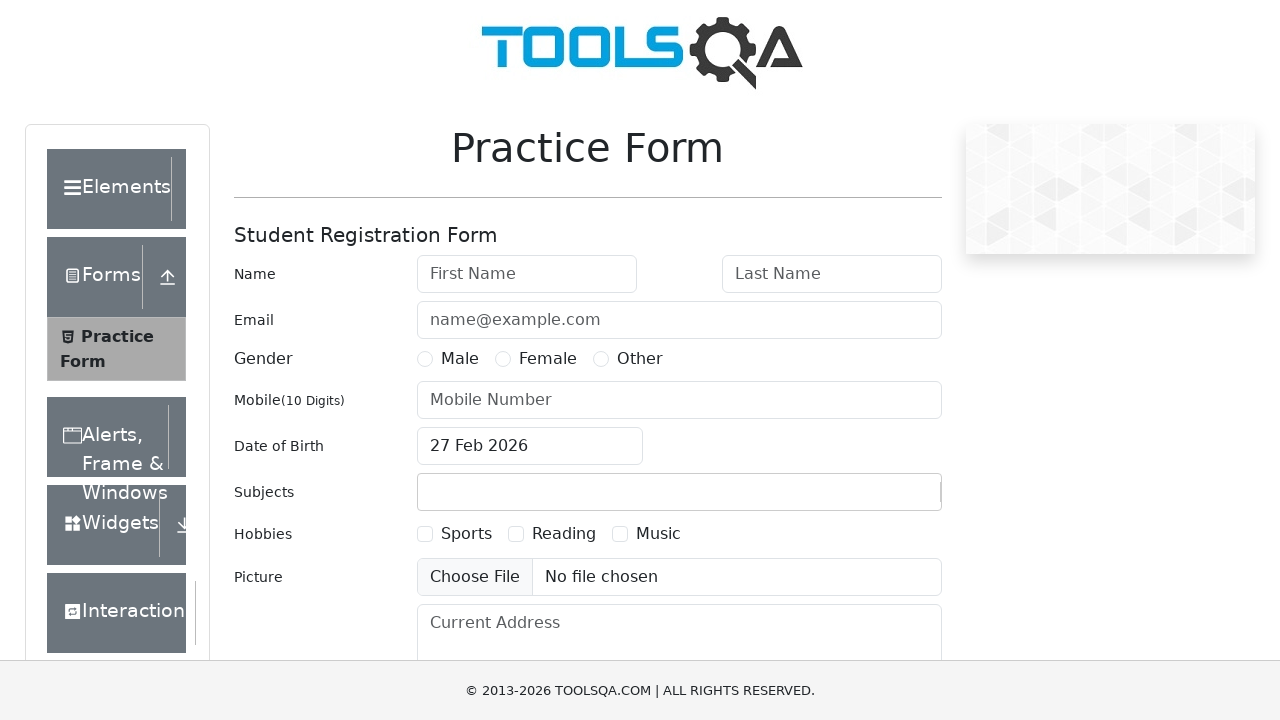

Set focus to first name input field on #firstName
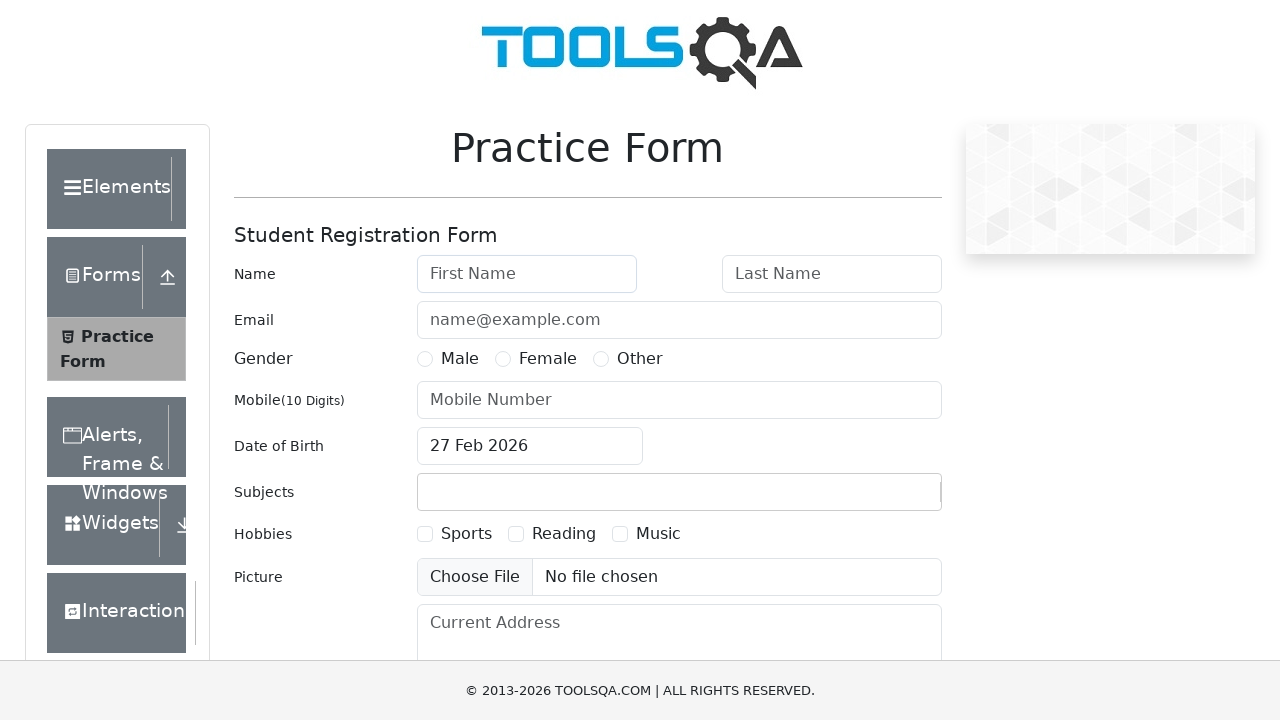

Set focus to last name input field on #lastName
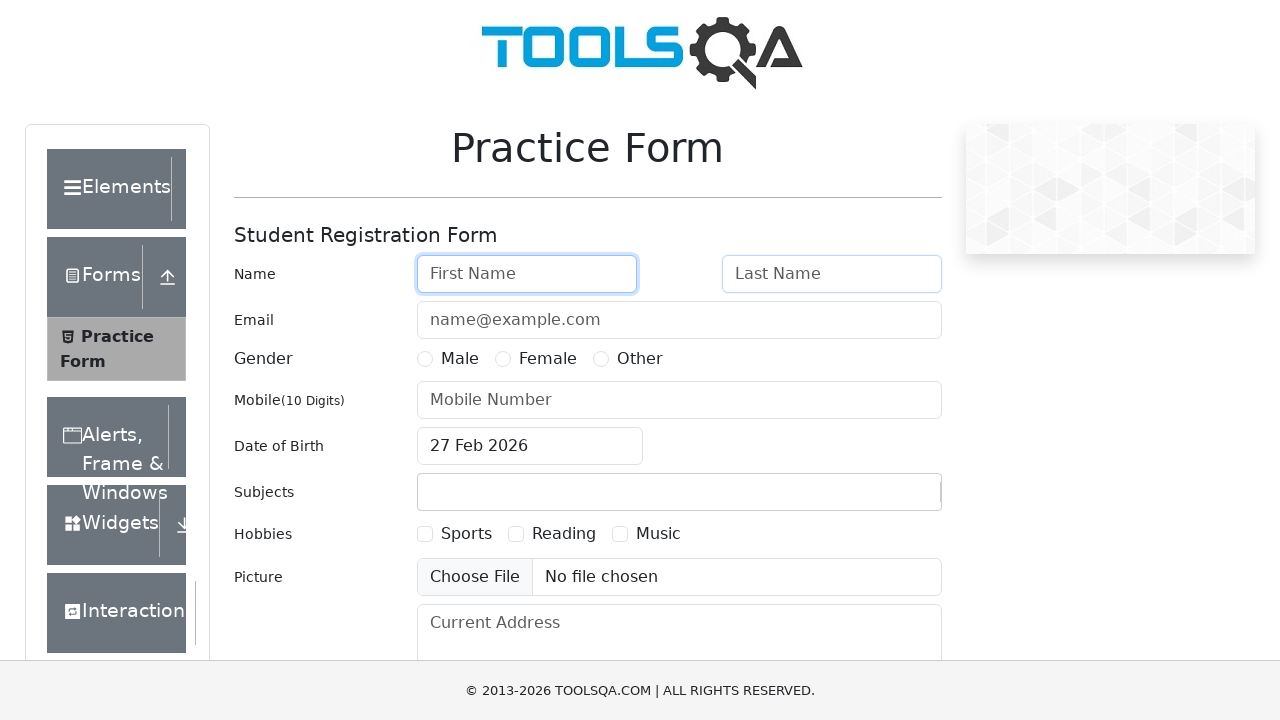

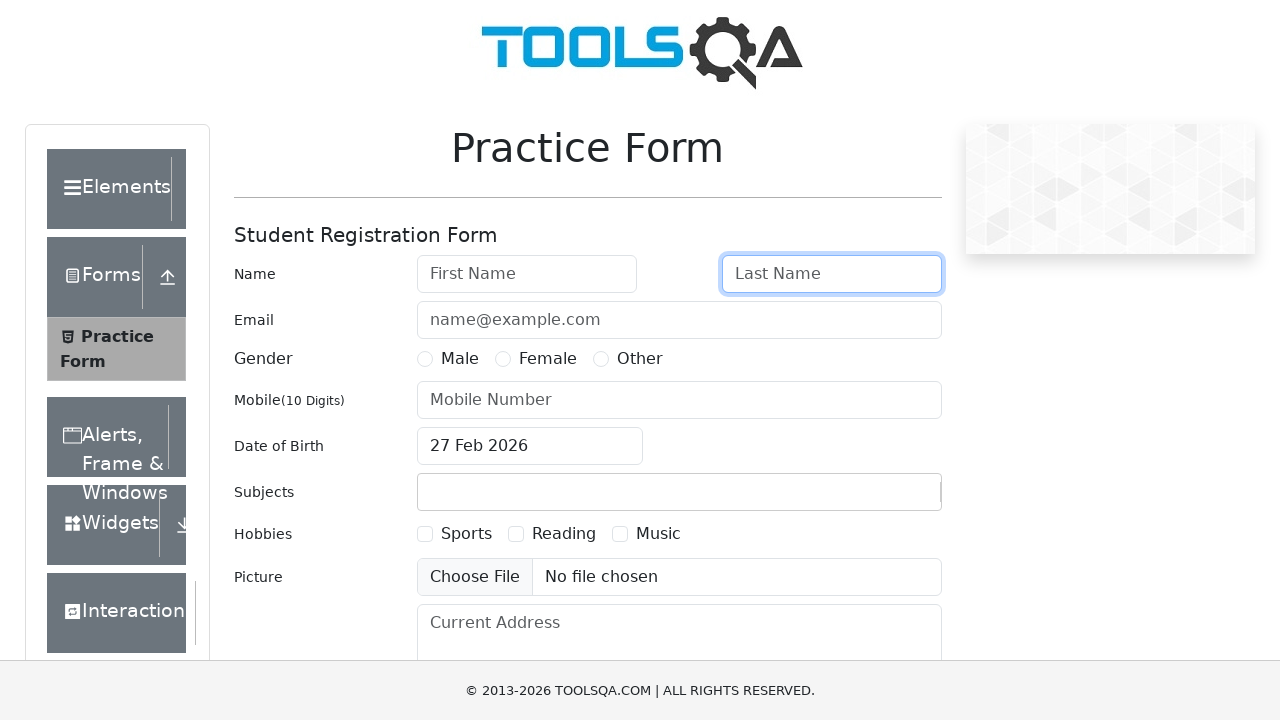